Tests the home page scroll functionality by scrolling down and verifying that multiple images are loaded in the post feed

Starting URL: http://training.skillo-bg.com:4200/posts/all

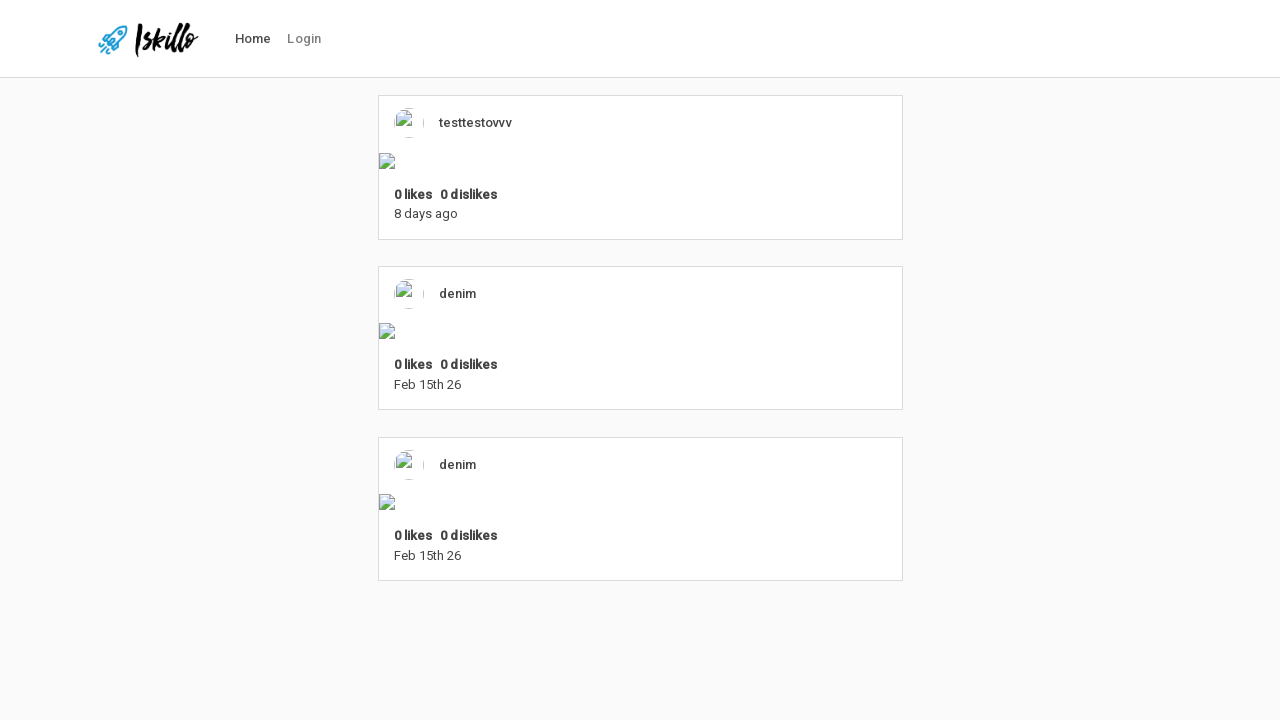

Scrolled down the page by 2750 pixels
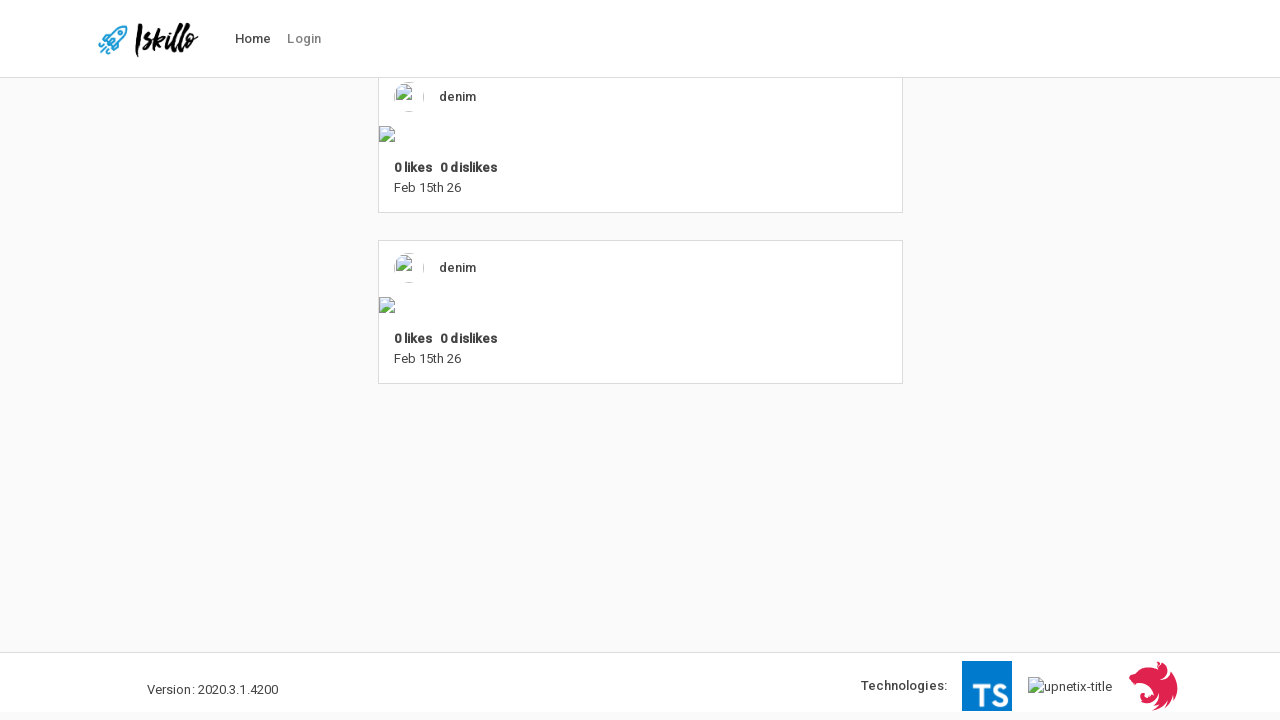

Post feed images loaded
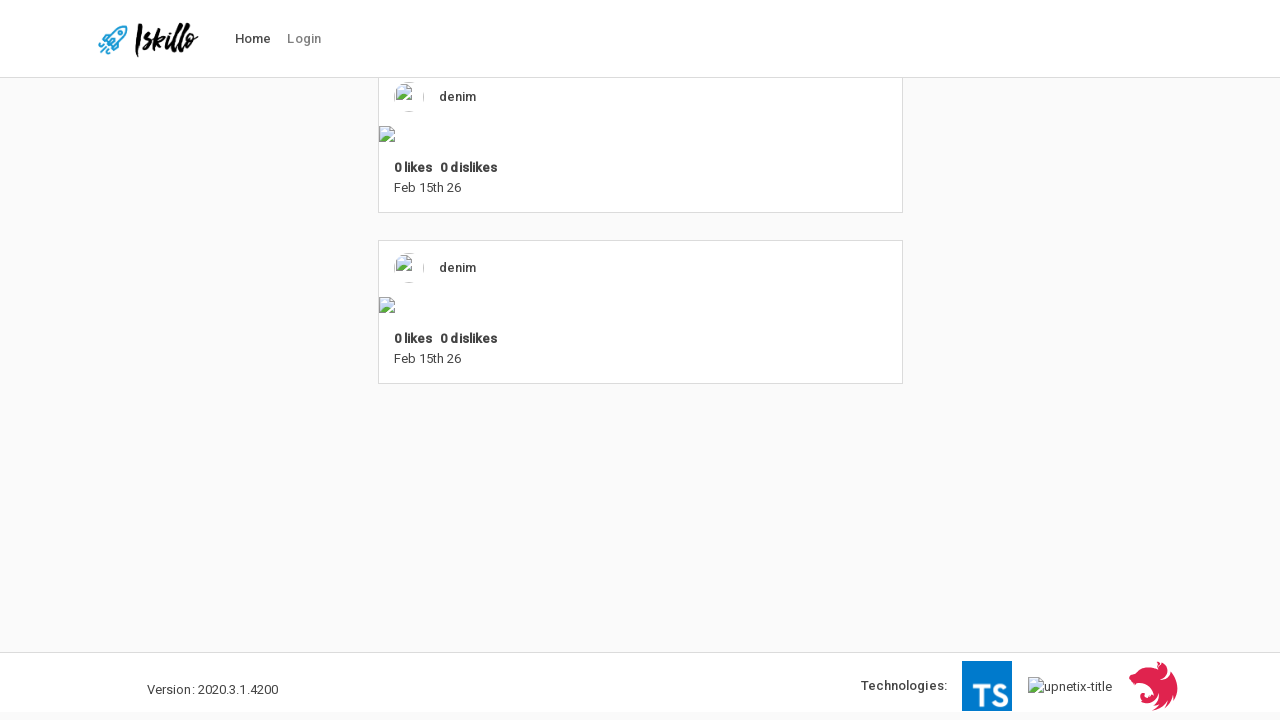

Counted 3 images in post feed
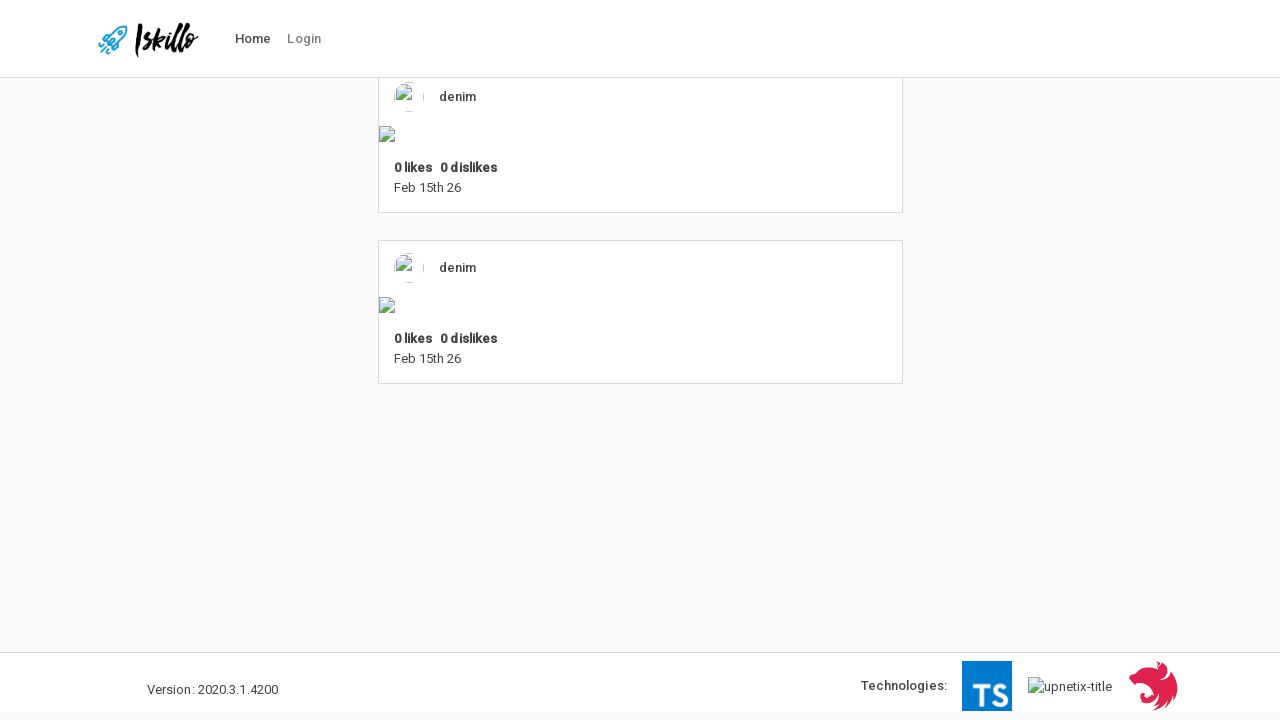

Verified that more than 2 images are loaded (found 3)
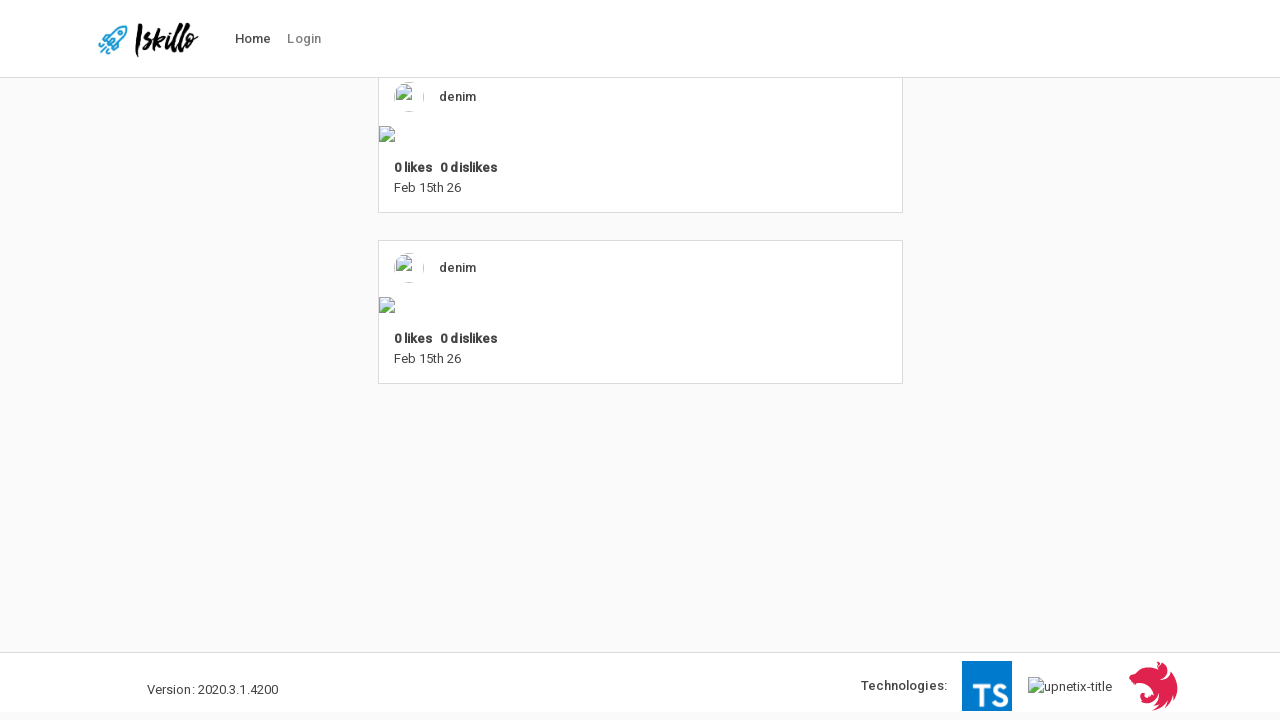

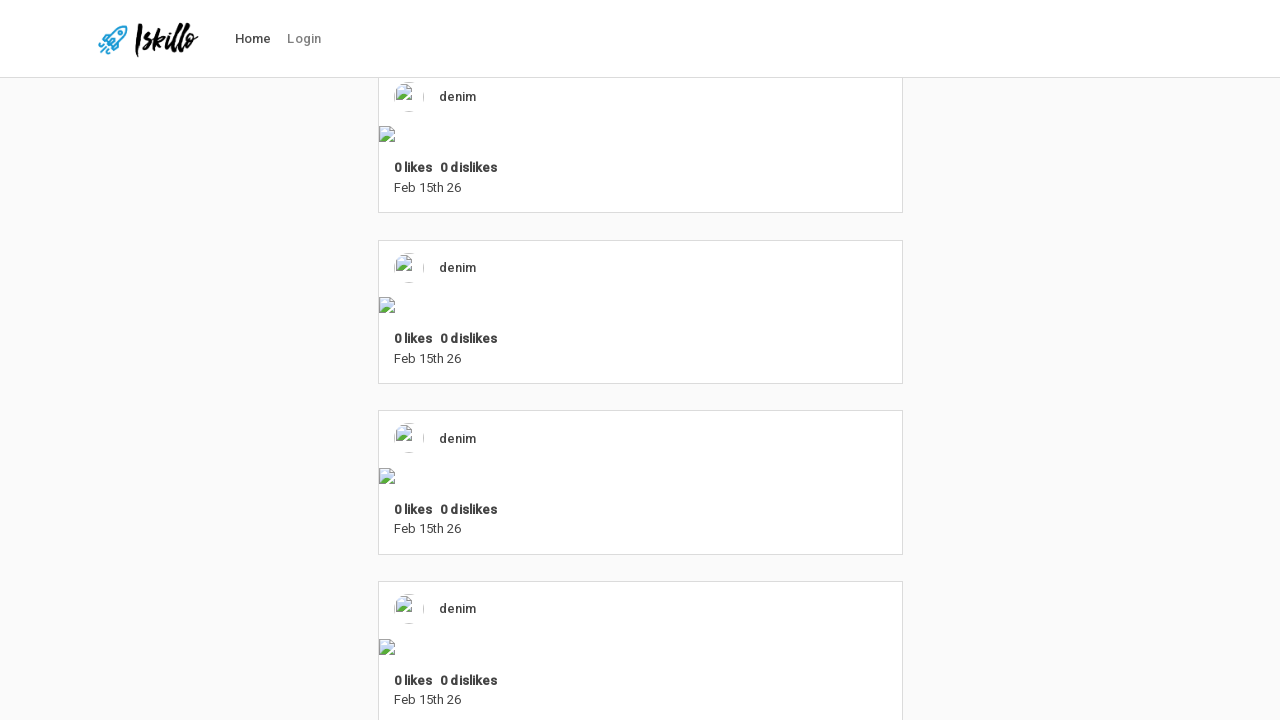